Tests filling out a text box form with full name, email, current address, and permanent address fields using XPath selectors, then submits the form.

Starting URL: https://demoqa.com/text-box

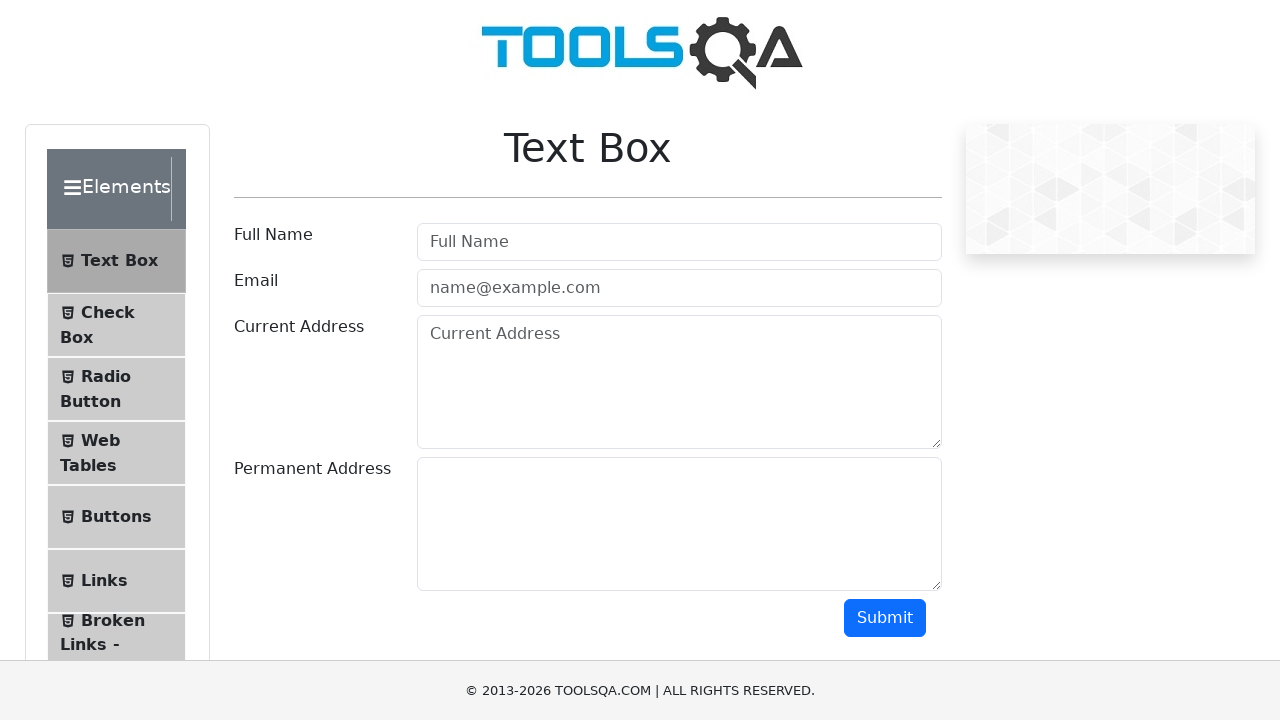

Filled Full Name field with 'Bob Johnson' on xpath=//input[@placeholder="Full Name"]
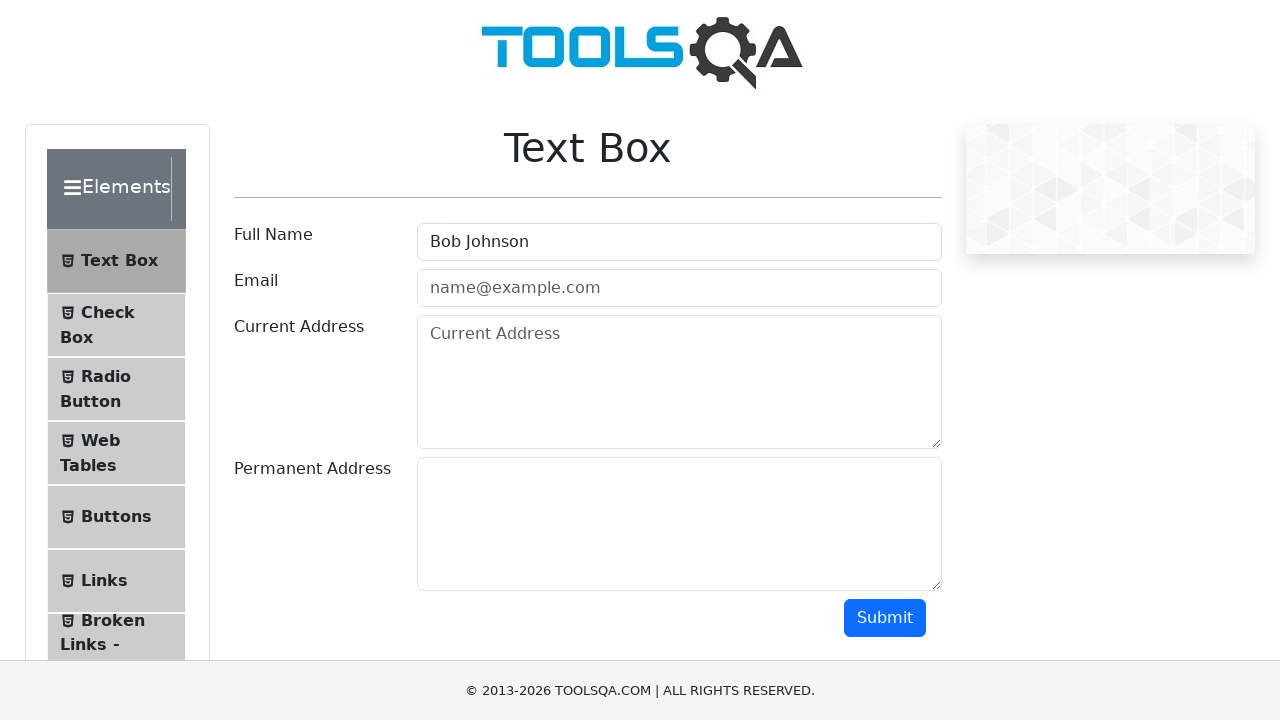

Filled email field with 'bob23@gmail.com' on xpath=//input[@placeholder="name@example.com"]
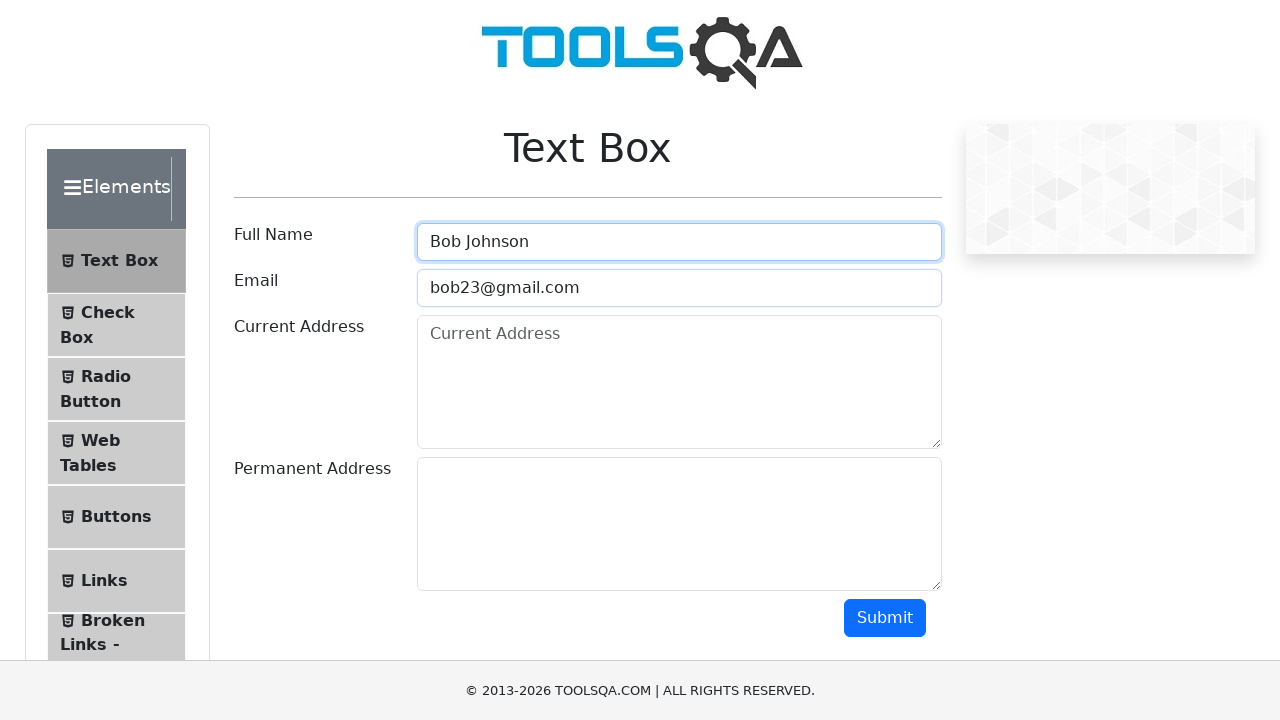

Filled current address field with 'Chicago' on xpath=//textarea[@id="currentAddress"]
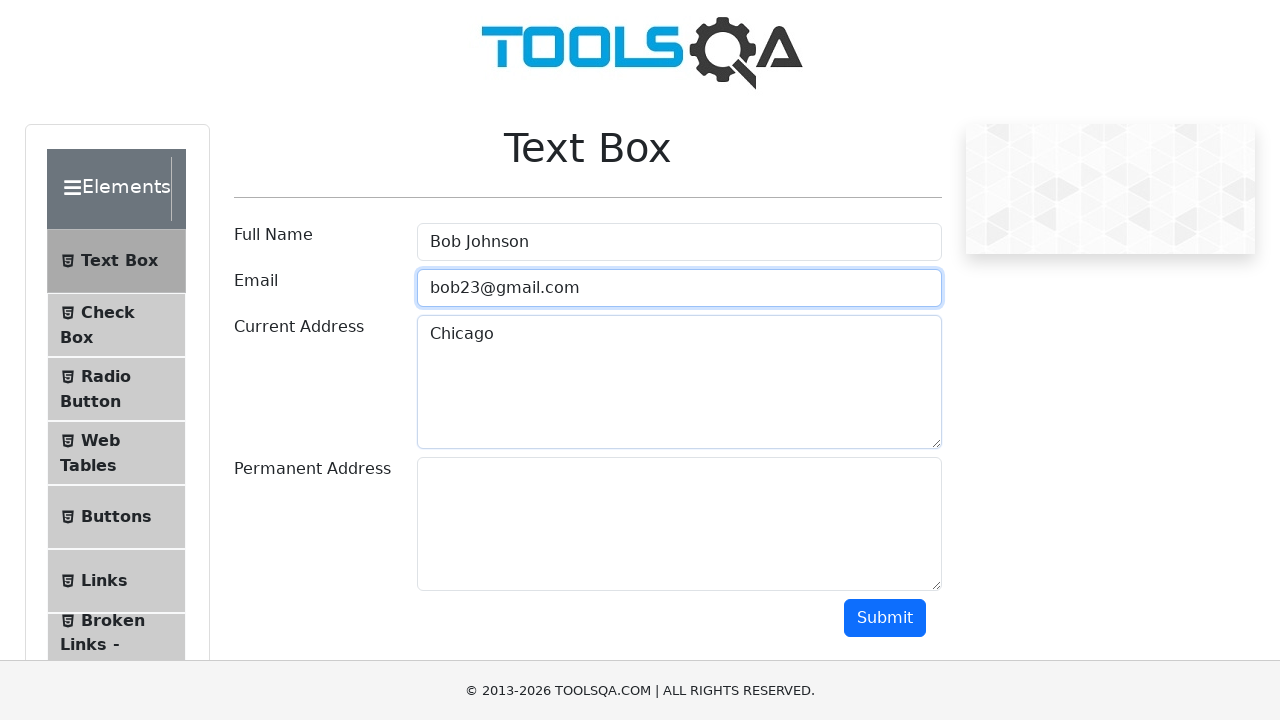

Filled permanent address field with 'Main Street 23' on xpath=//textarea[@id="permanentAddress"]
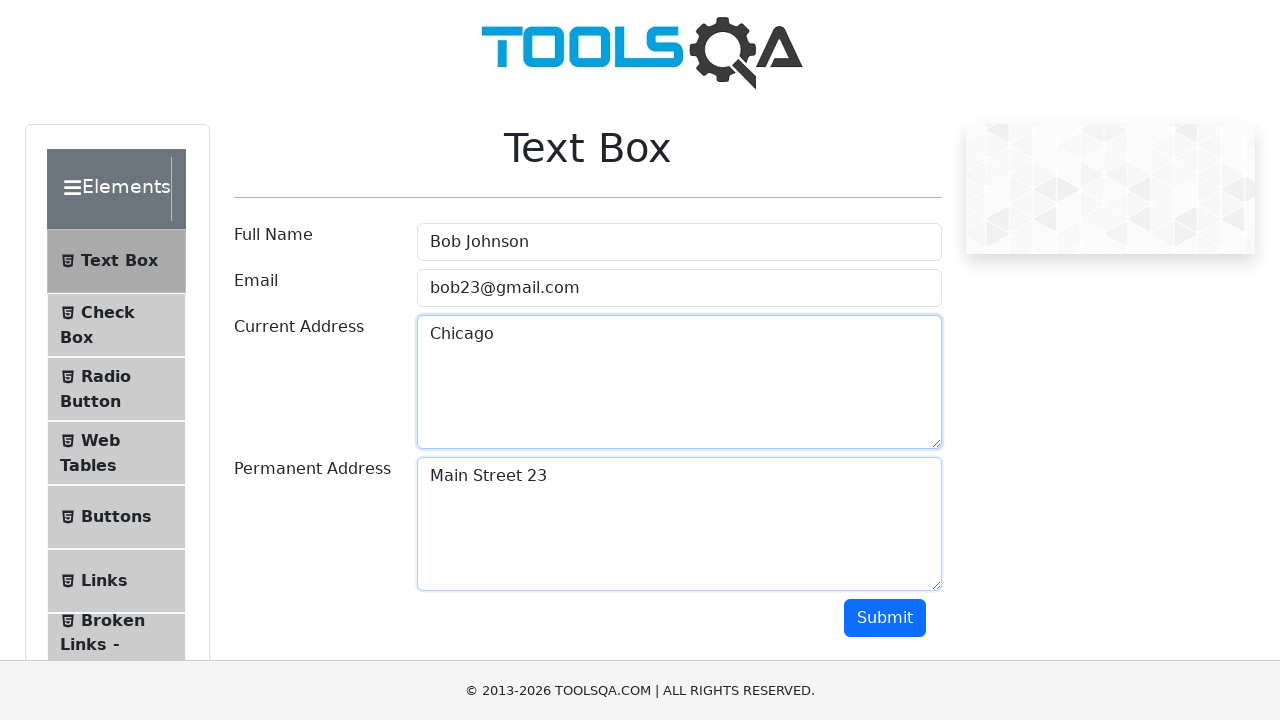

Clicked Submit button to submit the form at (885, 618) on xpath=//button[contains(text(), "Submit")]
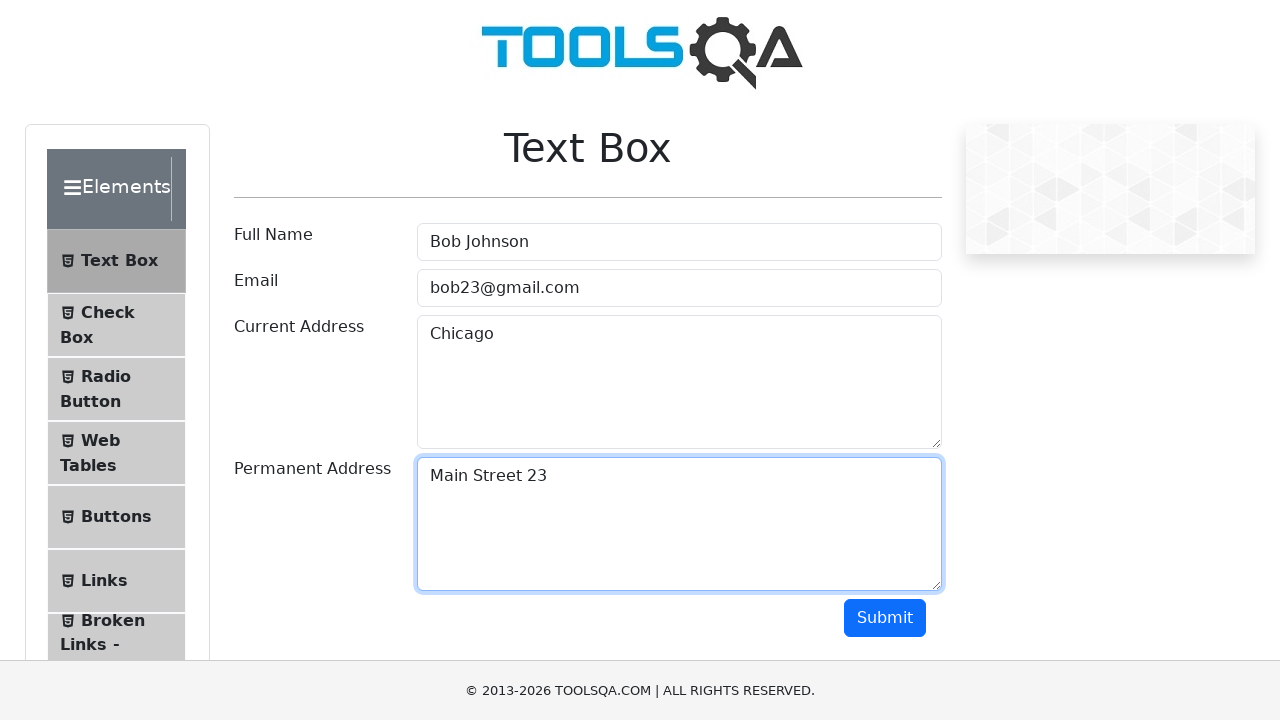

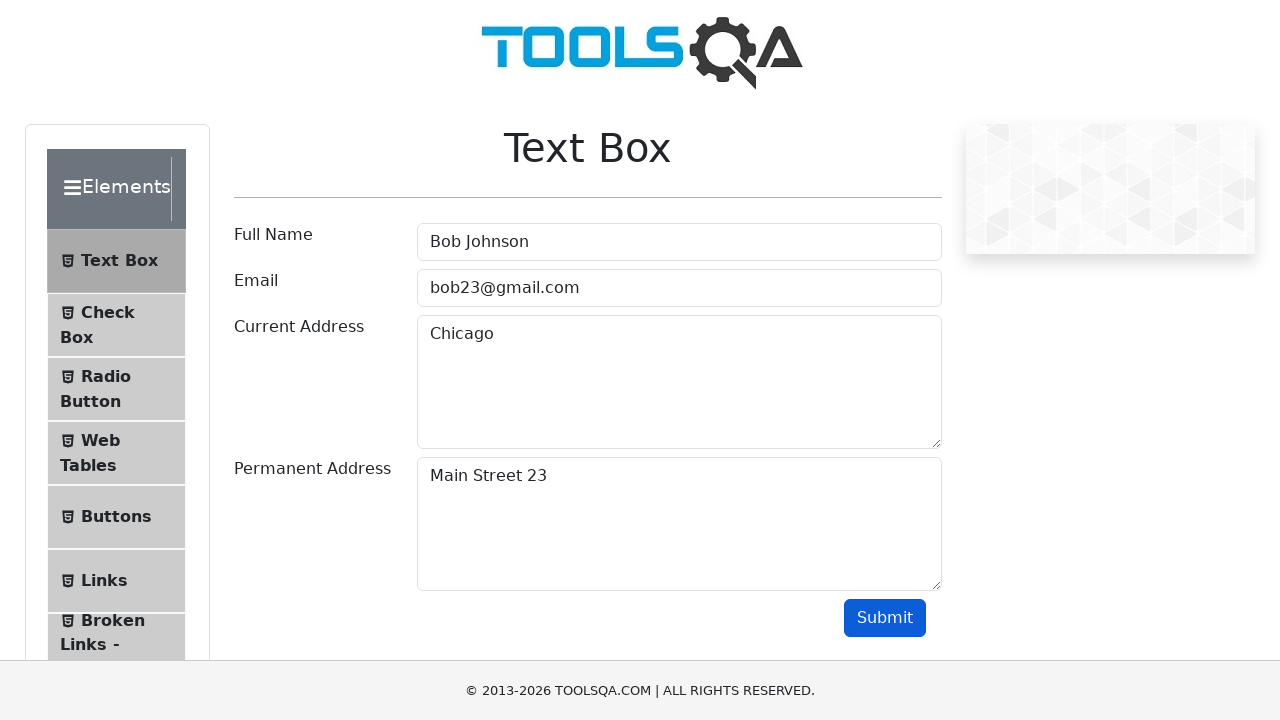